Tests clicking the number 5 button on an online calculator and verifies the display shows 5

Starting URL: https://www.calculator.net/

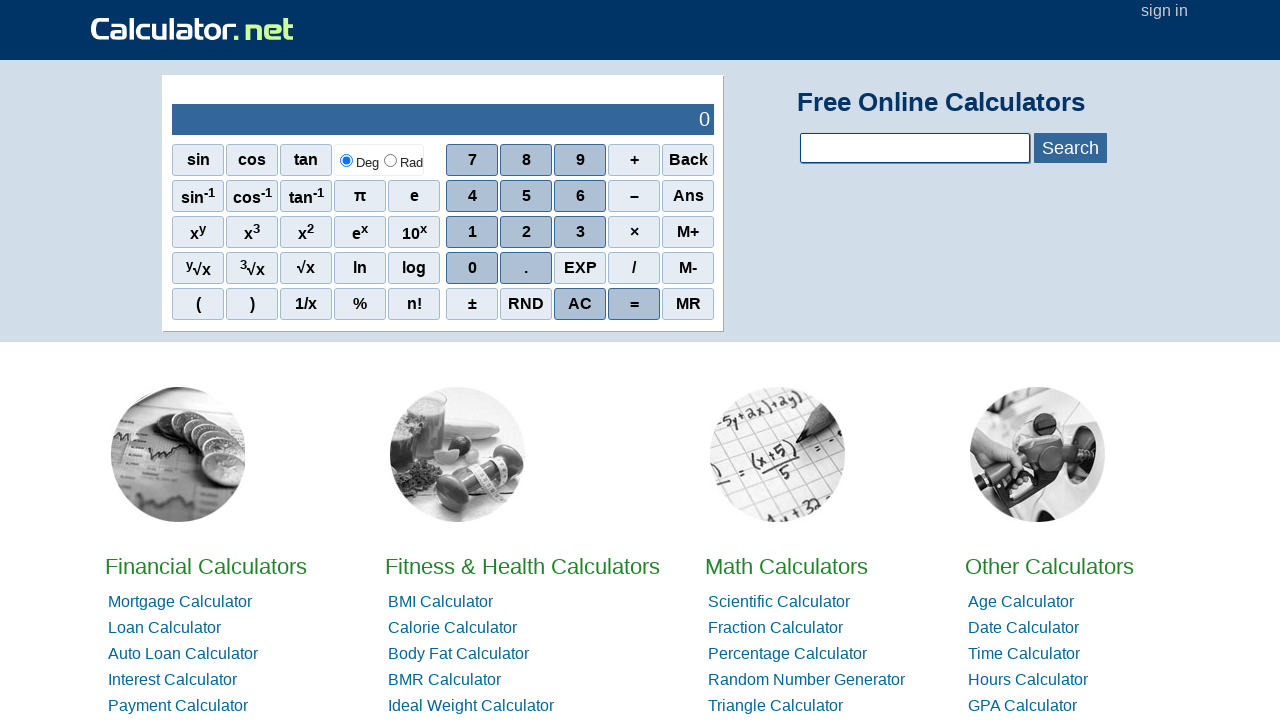

Navigated to calculator.net
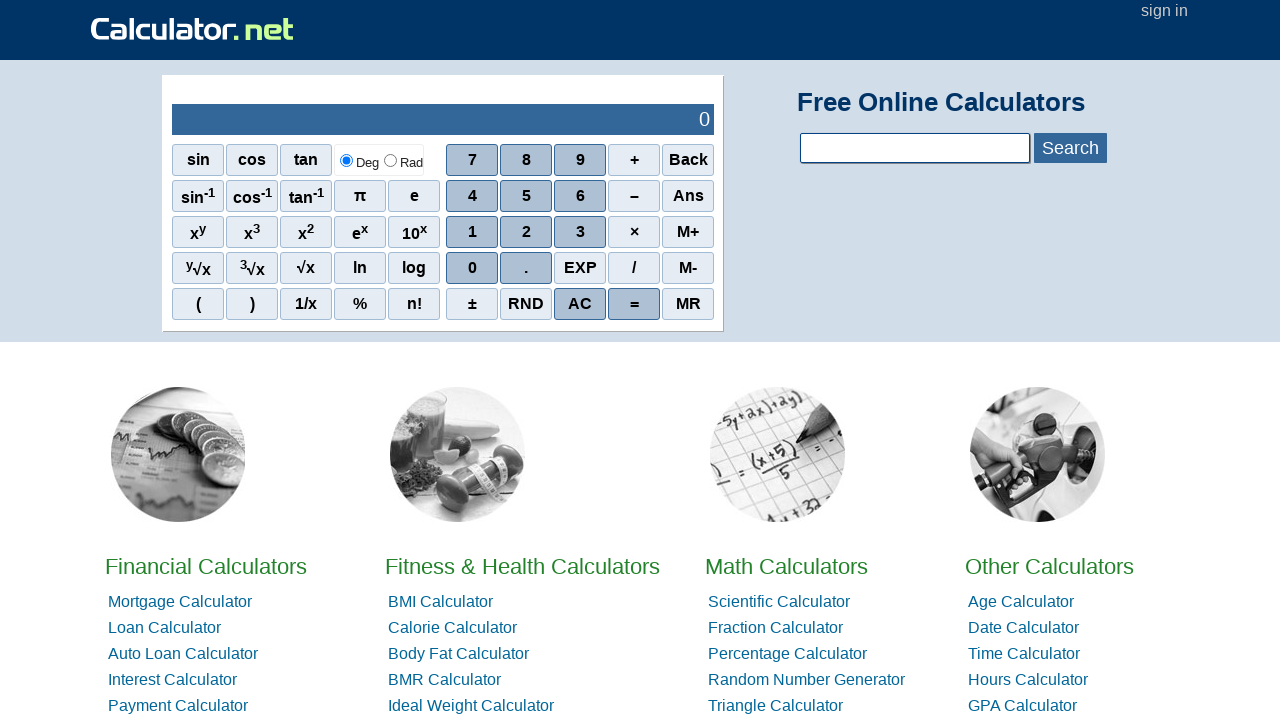

Clicked the number 5 button on the calculator at (526, 196) on xpath=//span[text()='5']
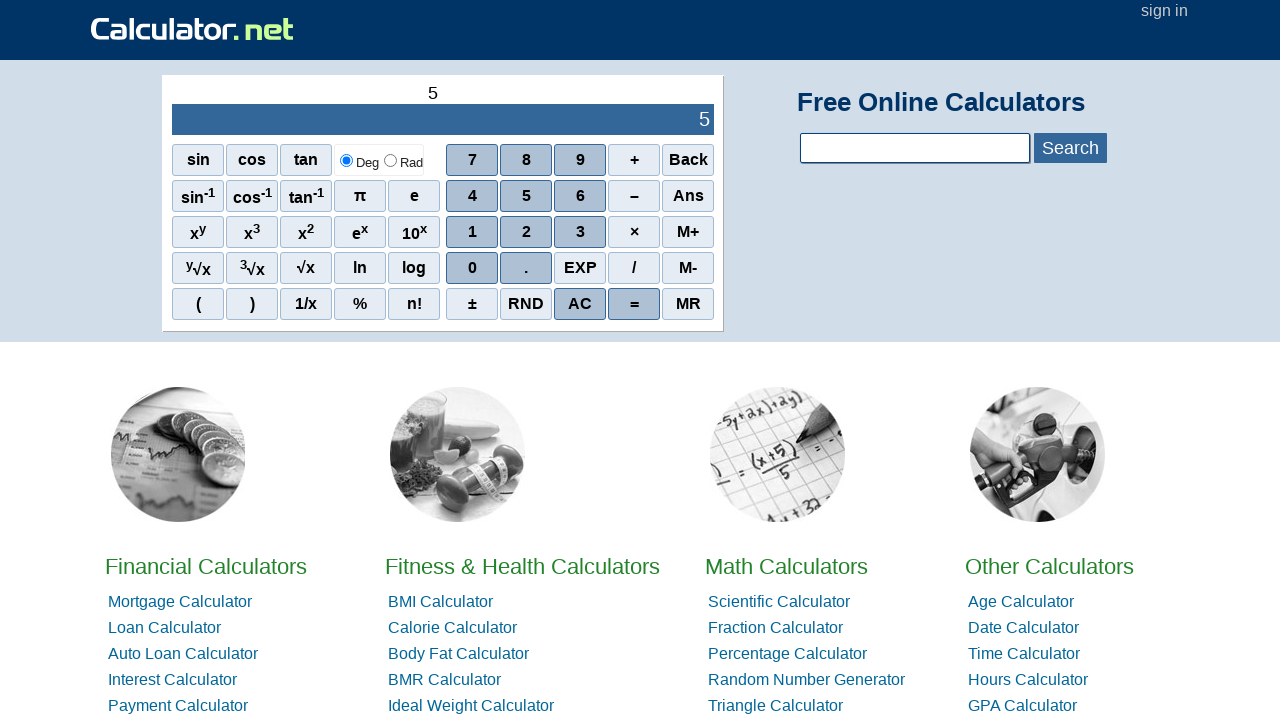

Verified calculator display shows 5
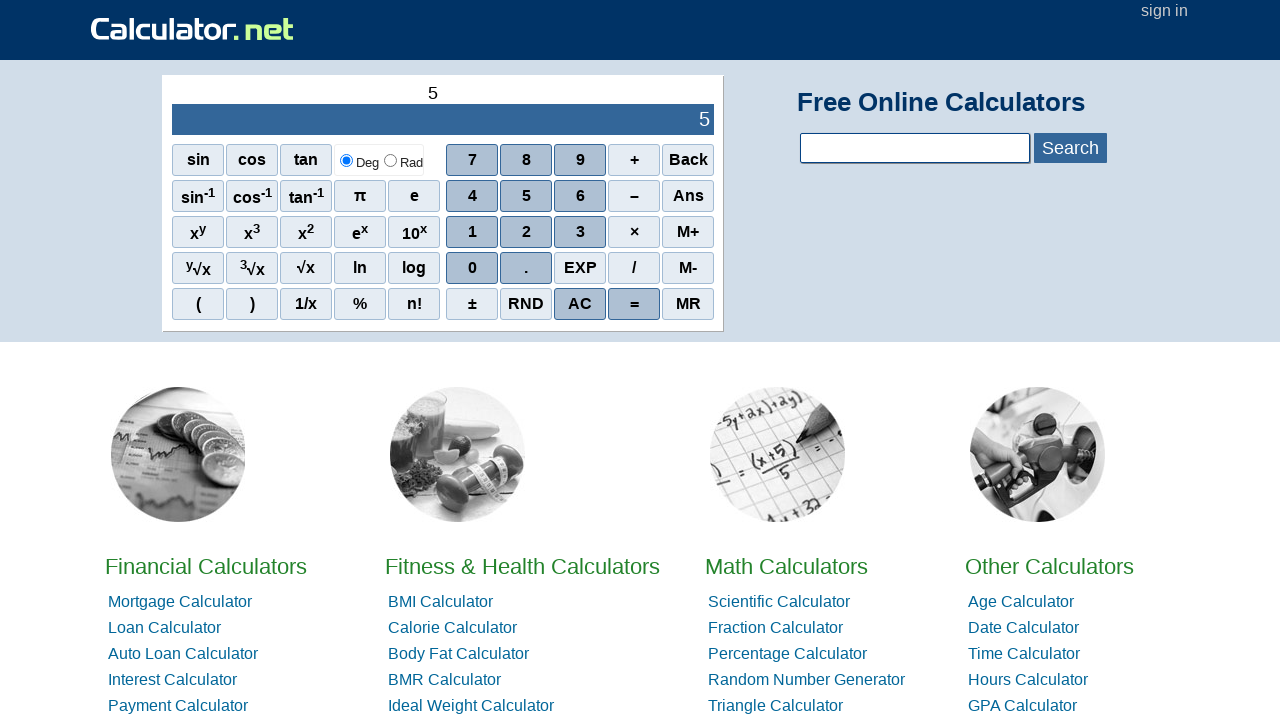

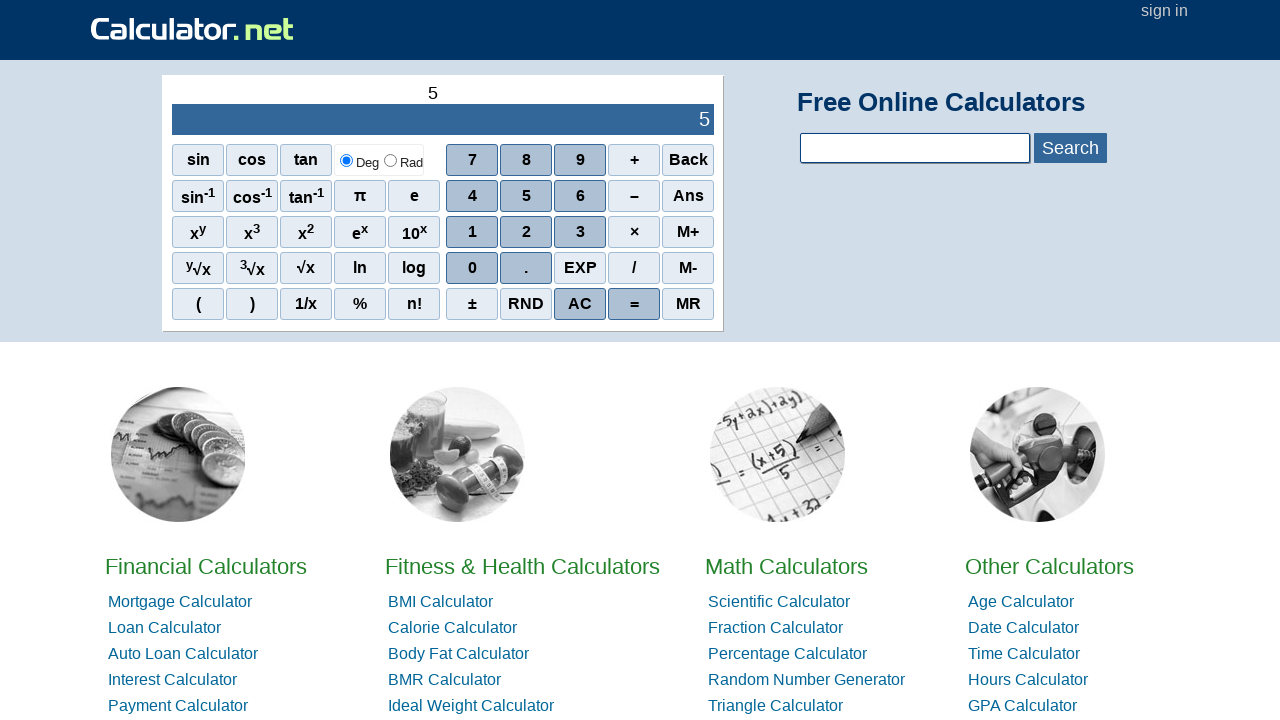